Tests setting a date value in the train date picker on China Railway's booking website by removing the readonly attribute via JavaScript and setting a custom date value.

Starting URL: https://www.12306.cn/index/

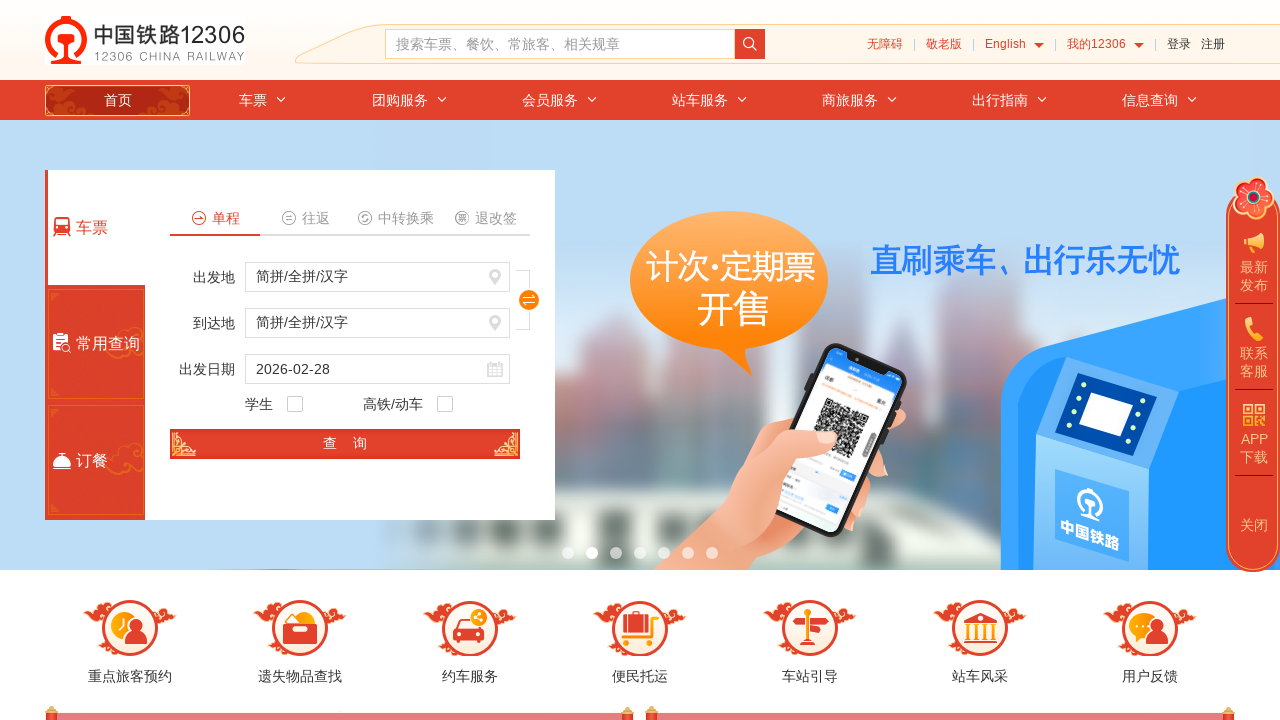

Waited for train date input element to be present
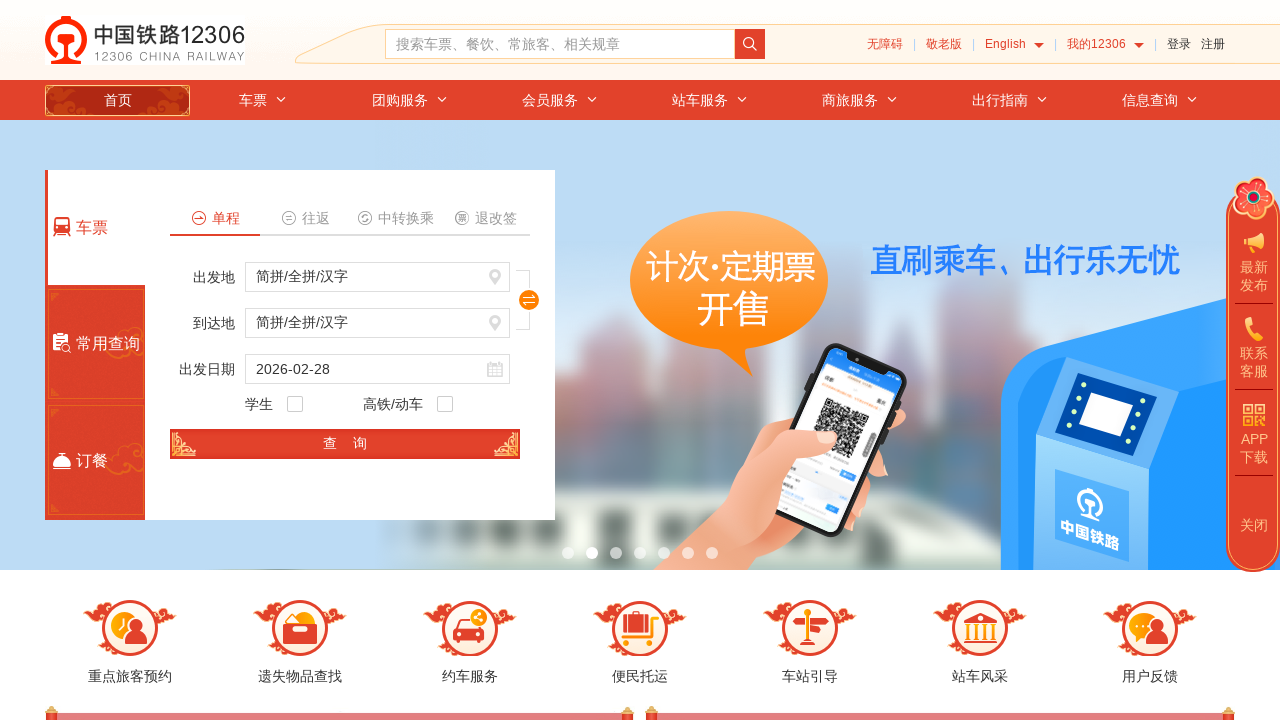

Removed readonly attribute from train date input via JavaScript
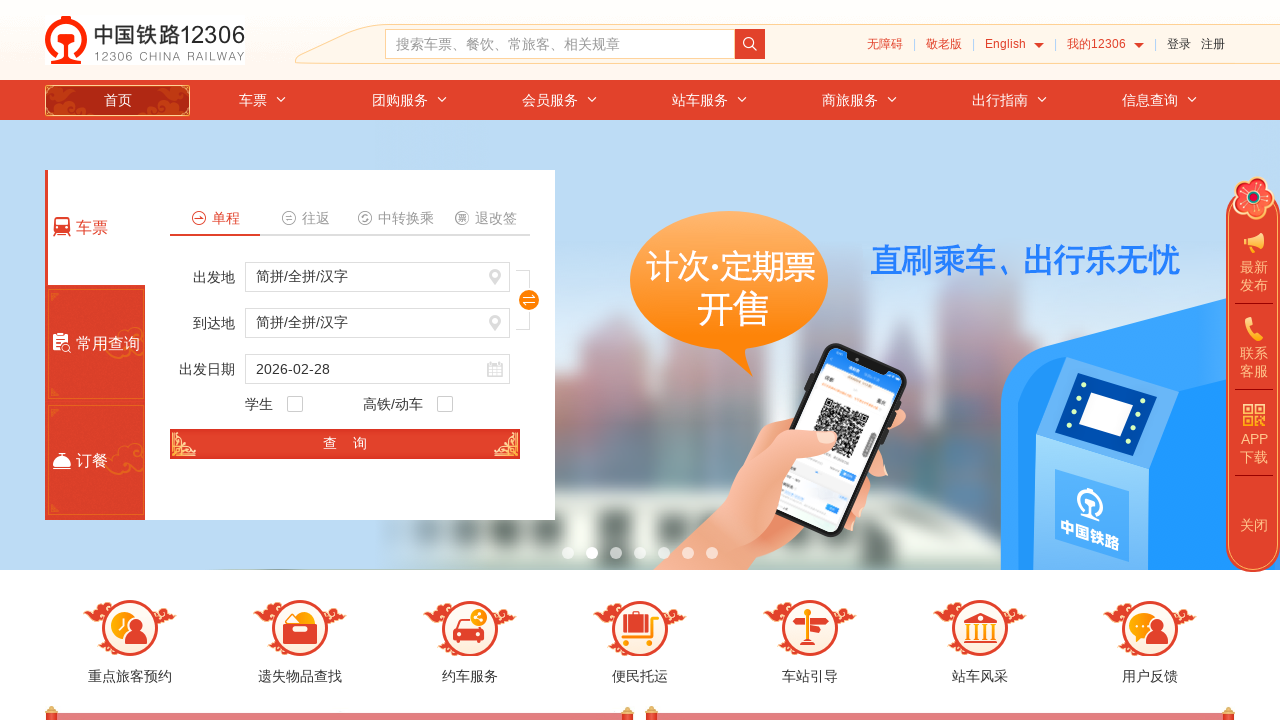

Set train date value to 2024-08-15 via JavaScript
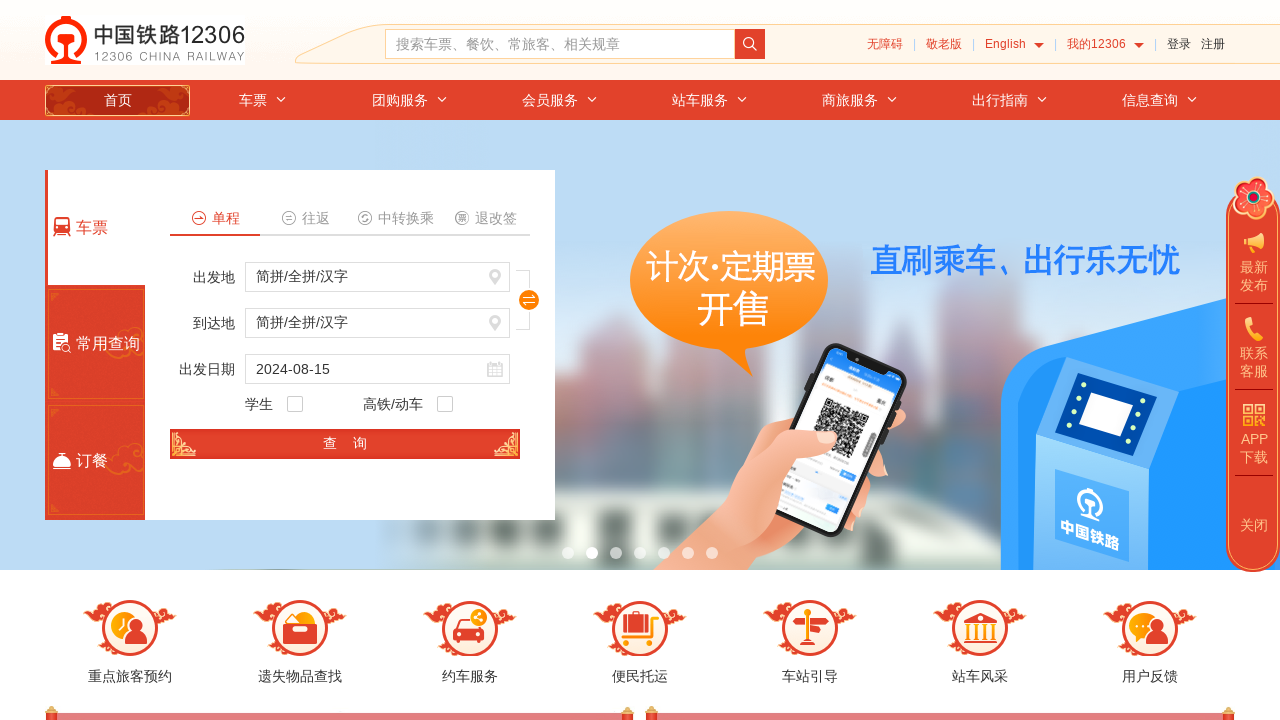

Waited 1000ms to observe the date change
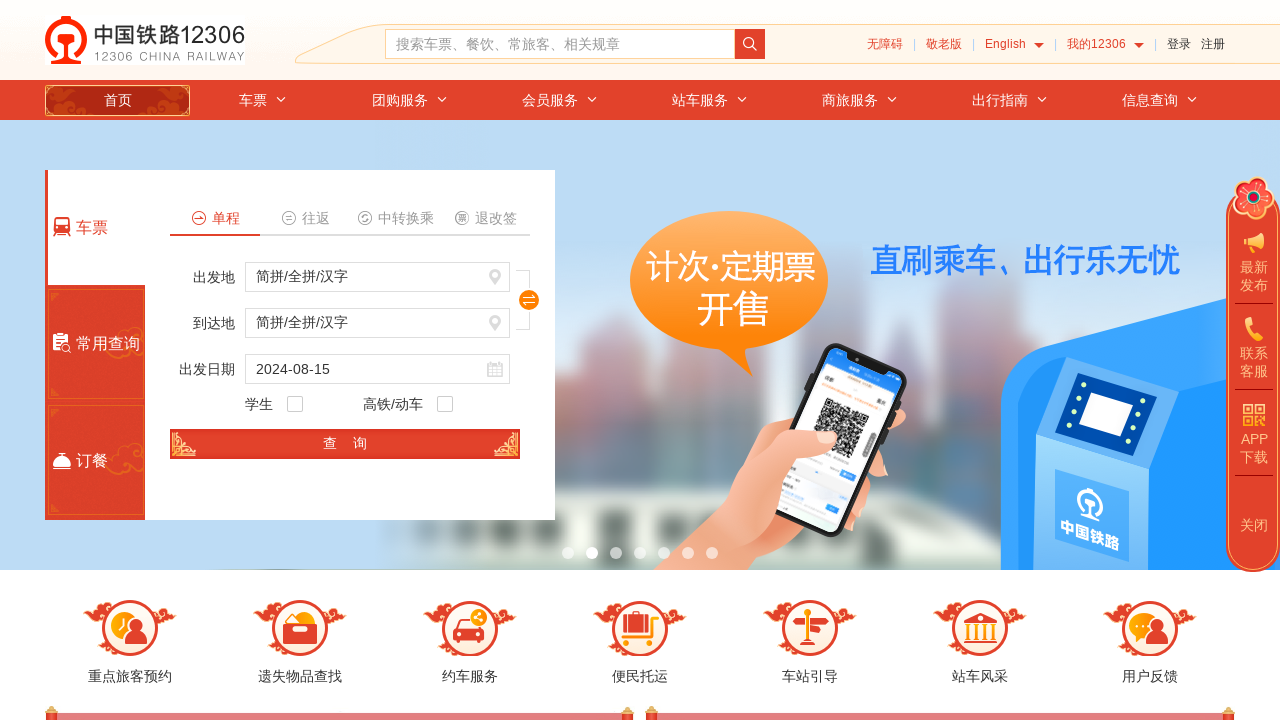

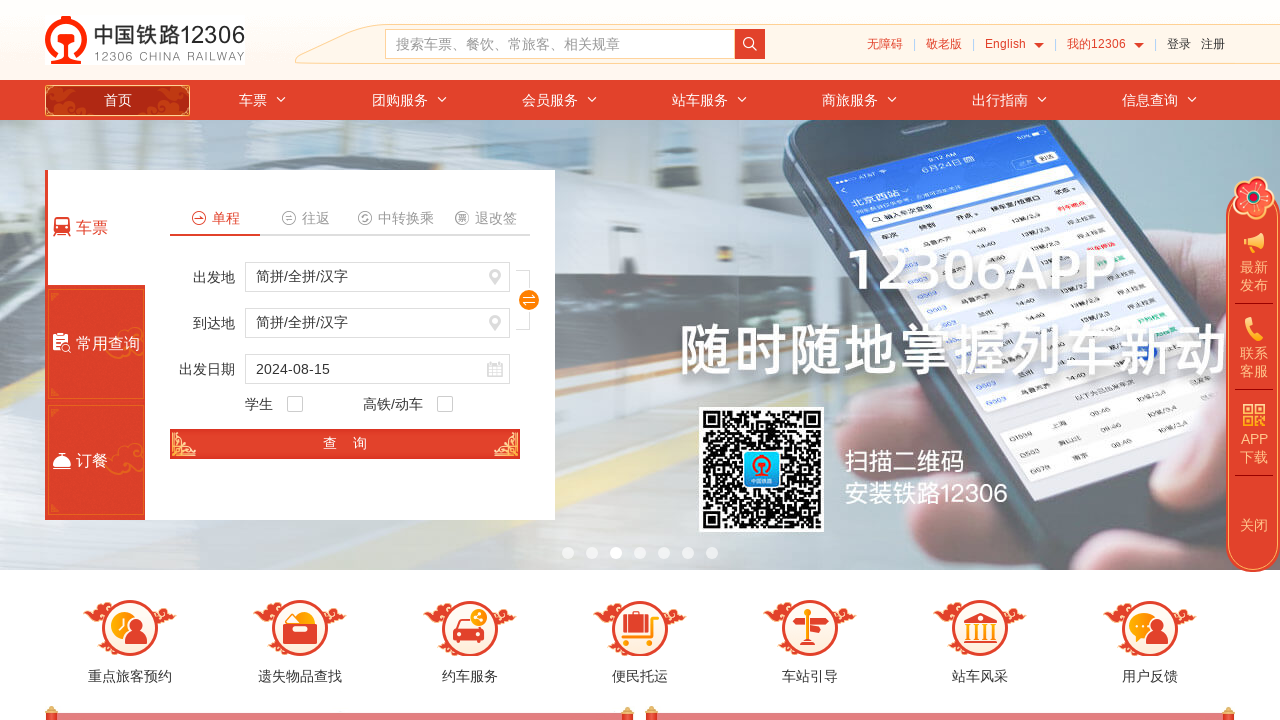